Tests navigating through nested iframes by clicking on a tab and switching through multiple iframe layers

Starting URL: https://demo.automationtesting.in/Frames.html

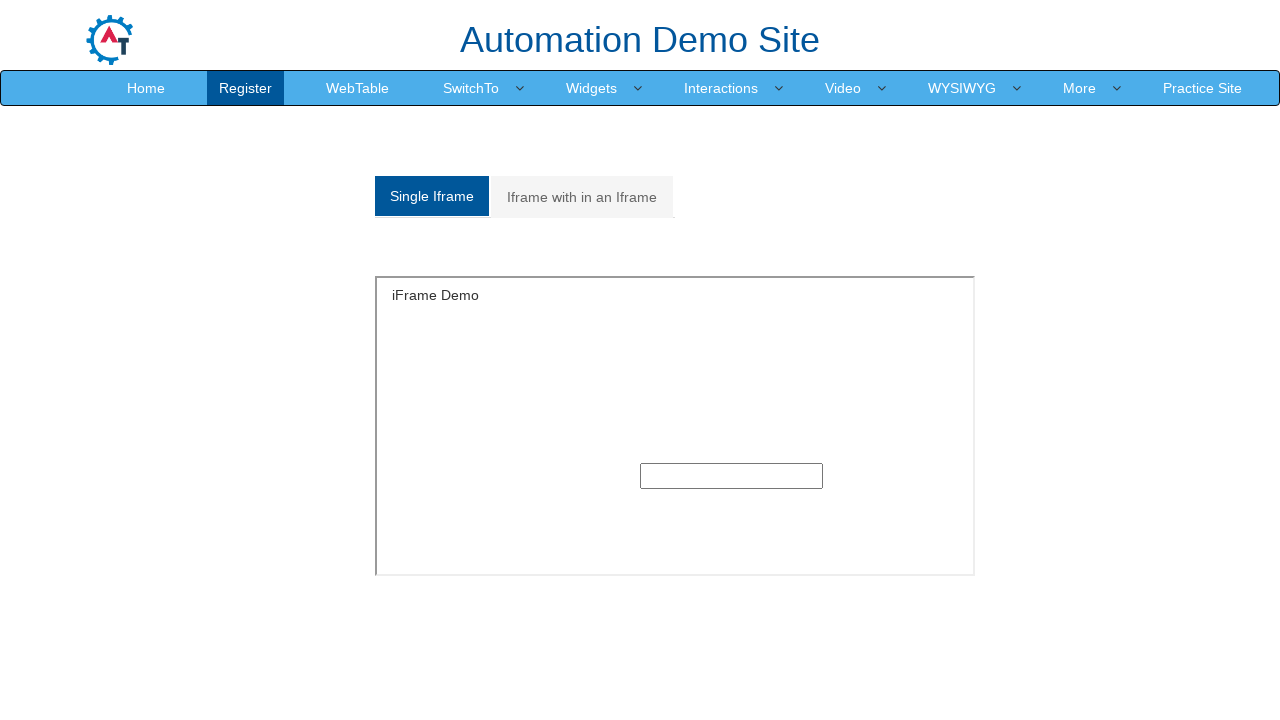

Clicked on 'Iframe with in an Iframe' tab at (582, 197) on xpath=//a[@class='analystic' and contains(text(), 'Iframe with in an Iframe')]
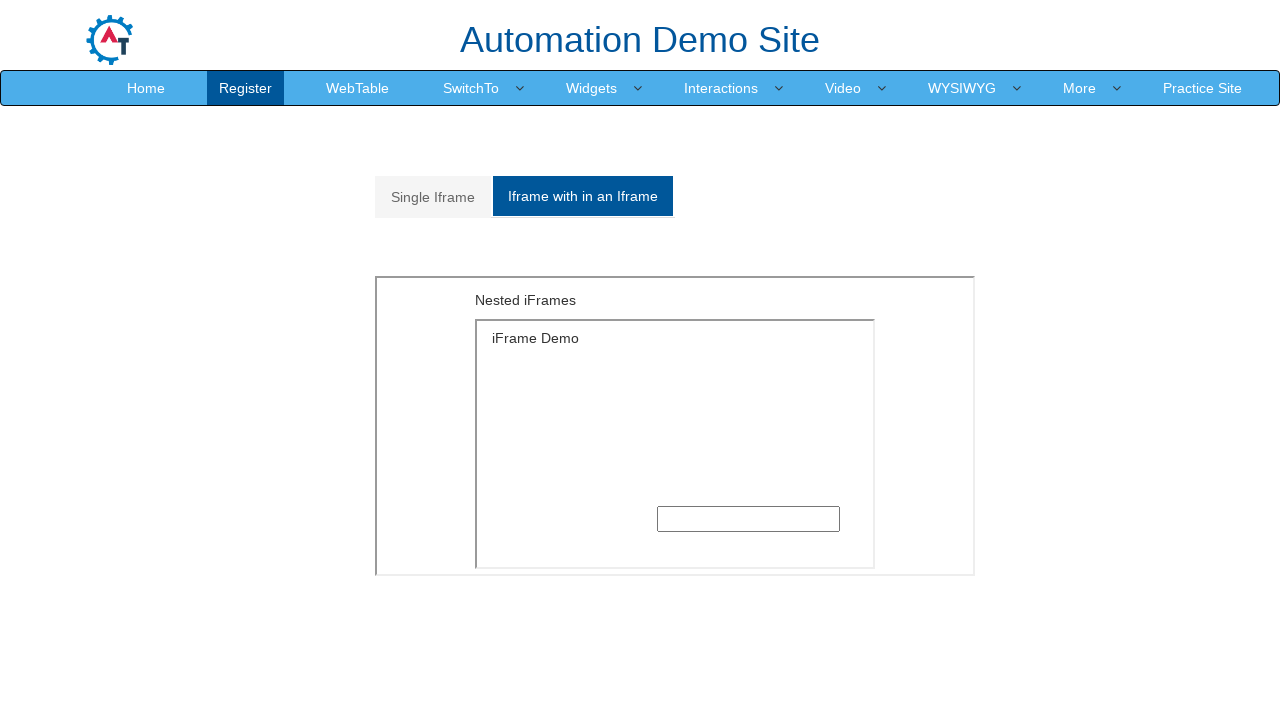

Located outer iframe container
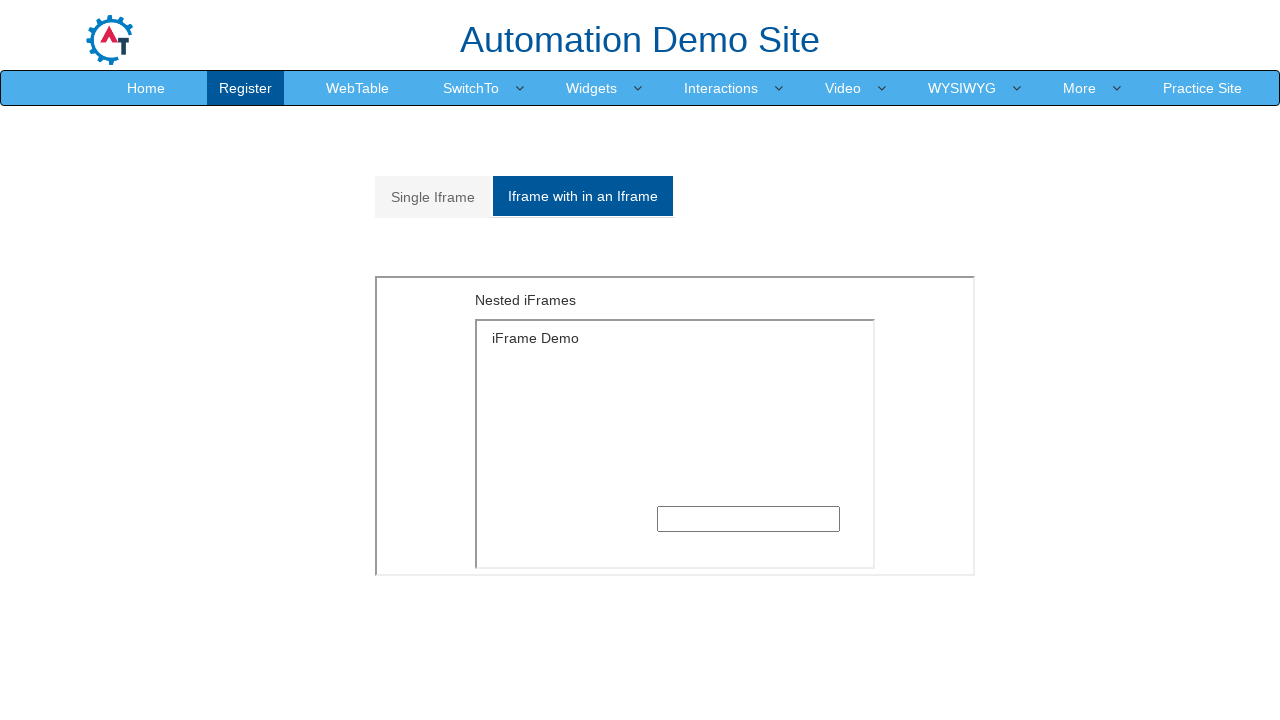

Located first inner iframe layer
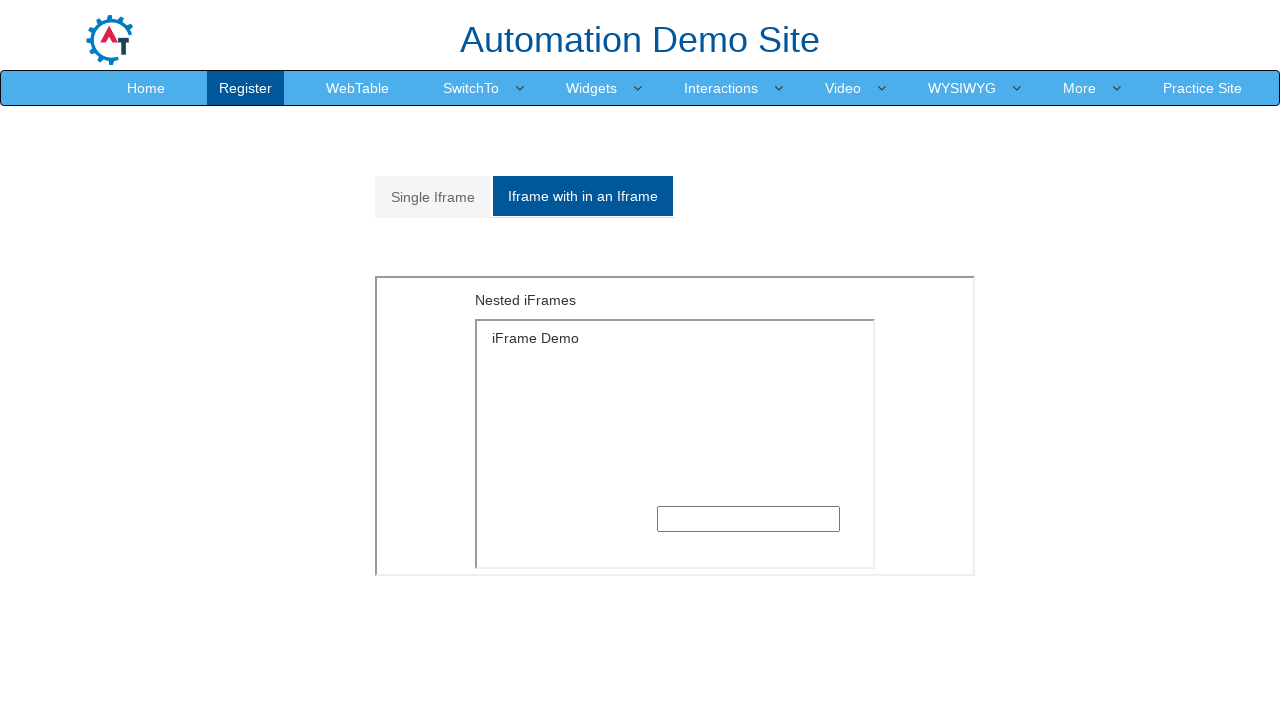

Located second inner iframe layer
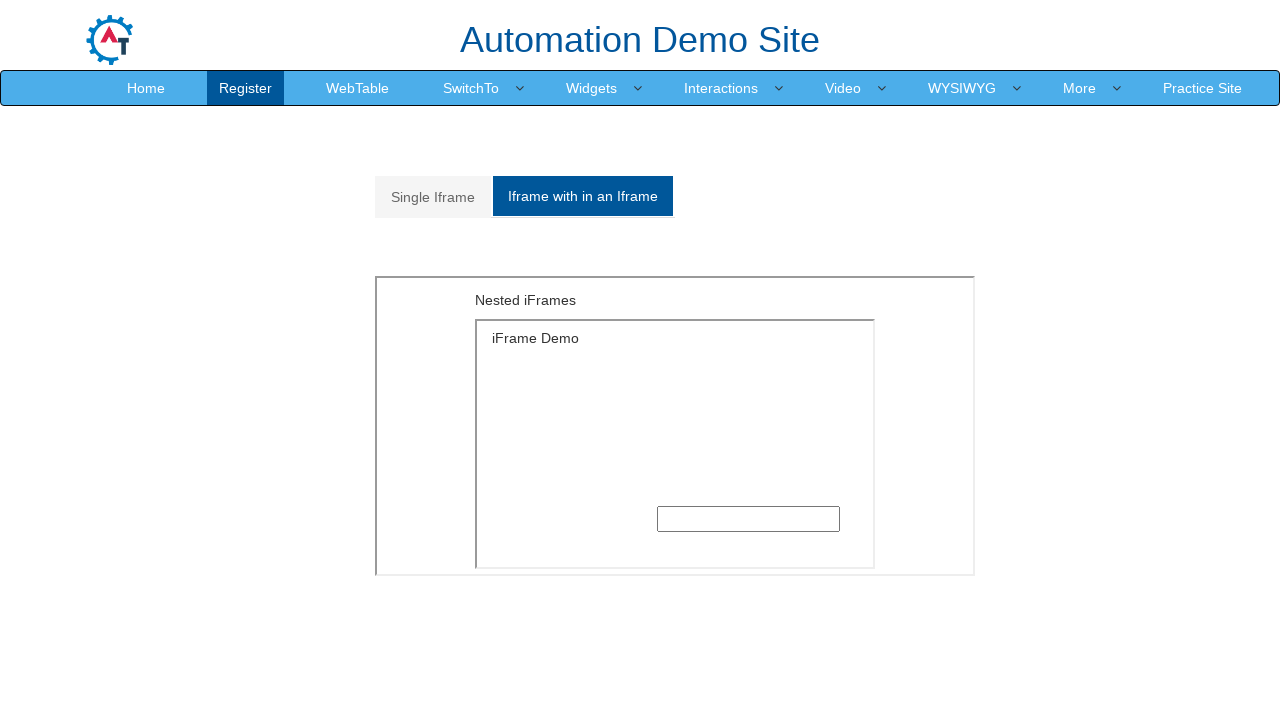

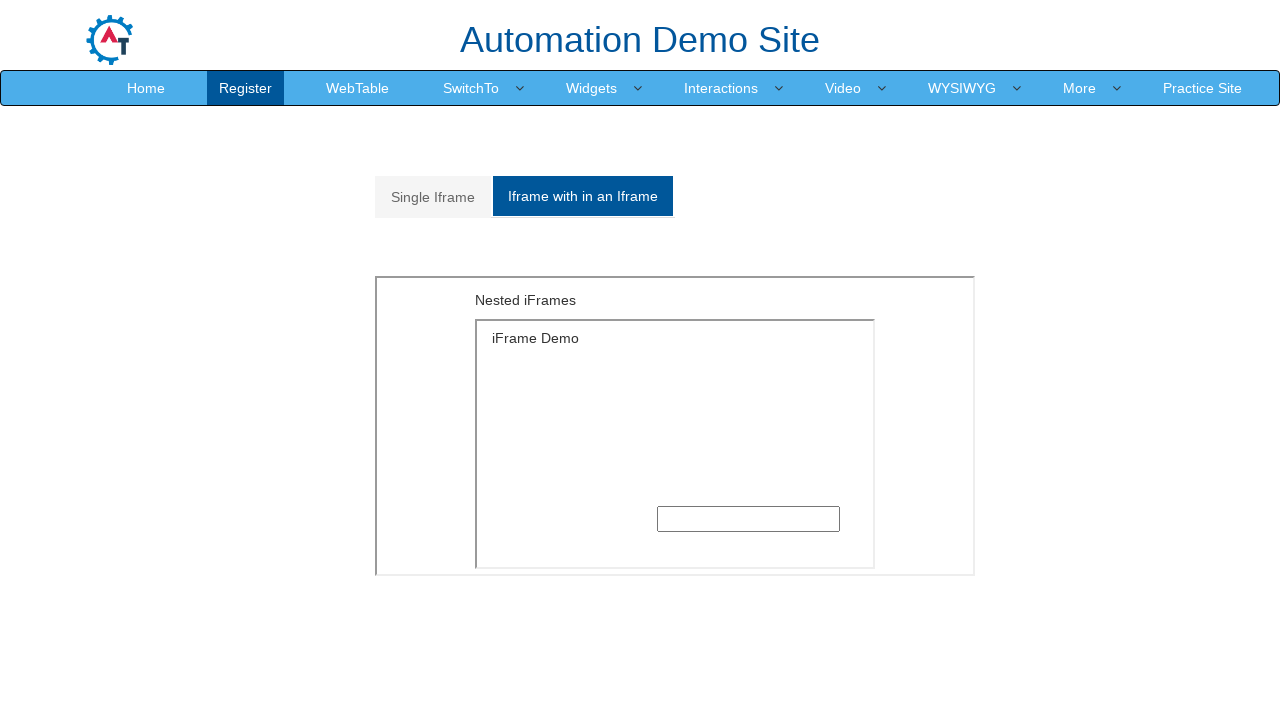